Tests dynamic controls page by verifying textbox is initially disabled, clicking the Enable button, waiting for the textbox to become enabled, and verifying the "It's enabled!" message appears.

Starting URL: https://the-internet.herokuapp.com/dynamic_controls

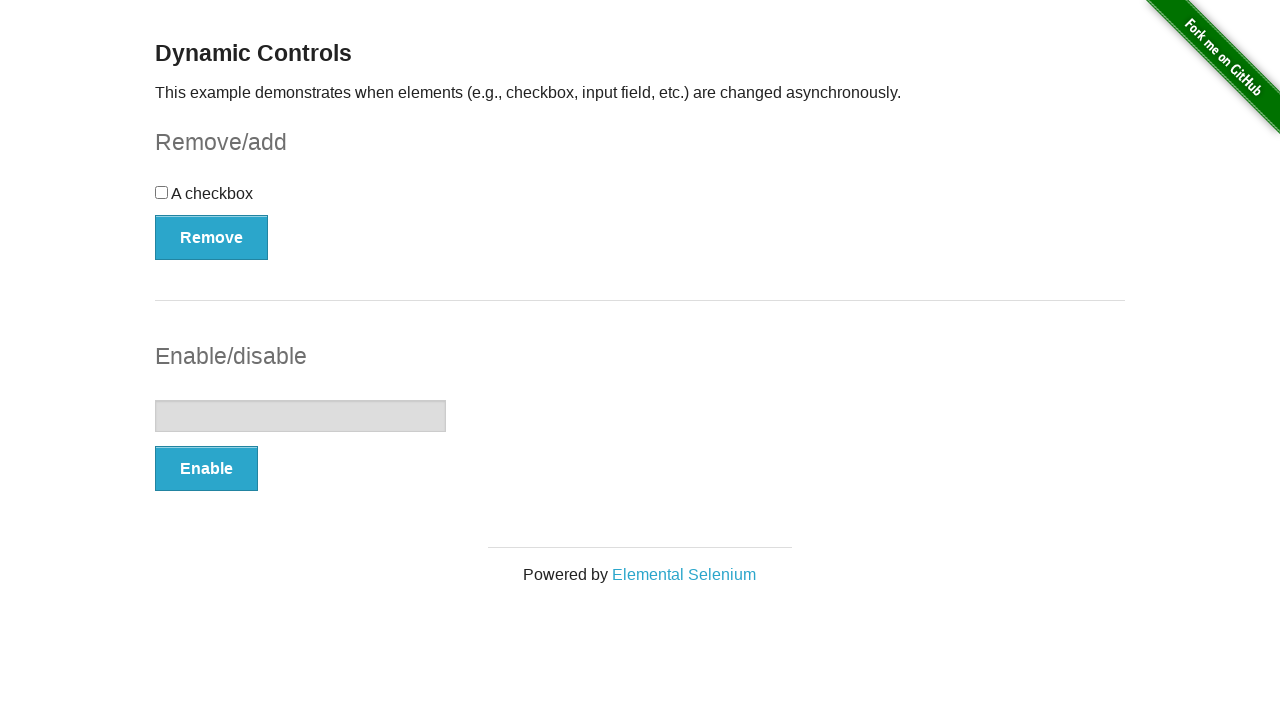

Verified textbox is visible and initially disabled
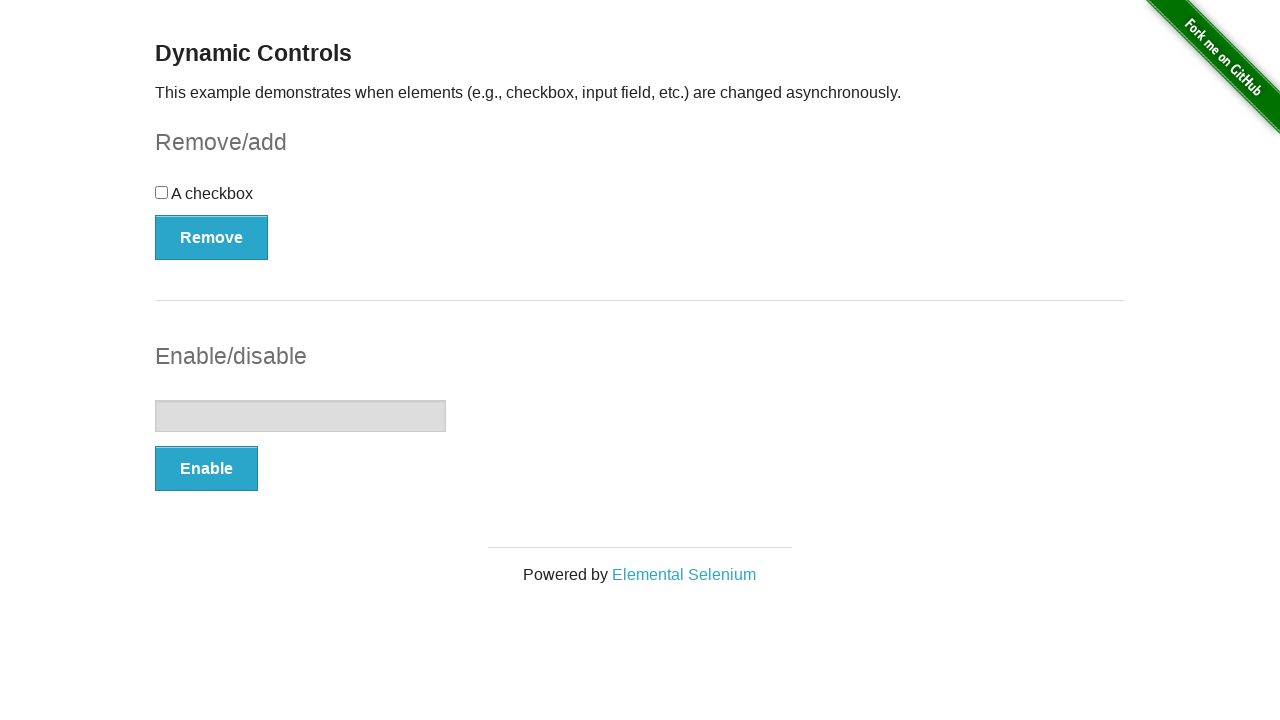

Clicked the Enable button at (206, 469) on button:has-text('Enable')
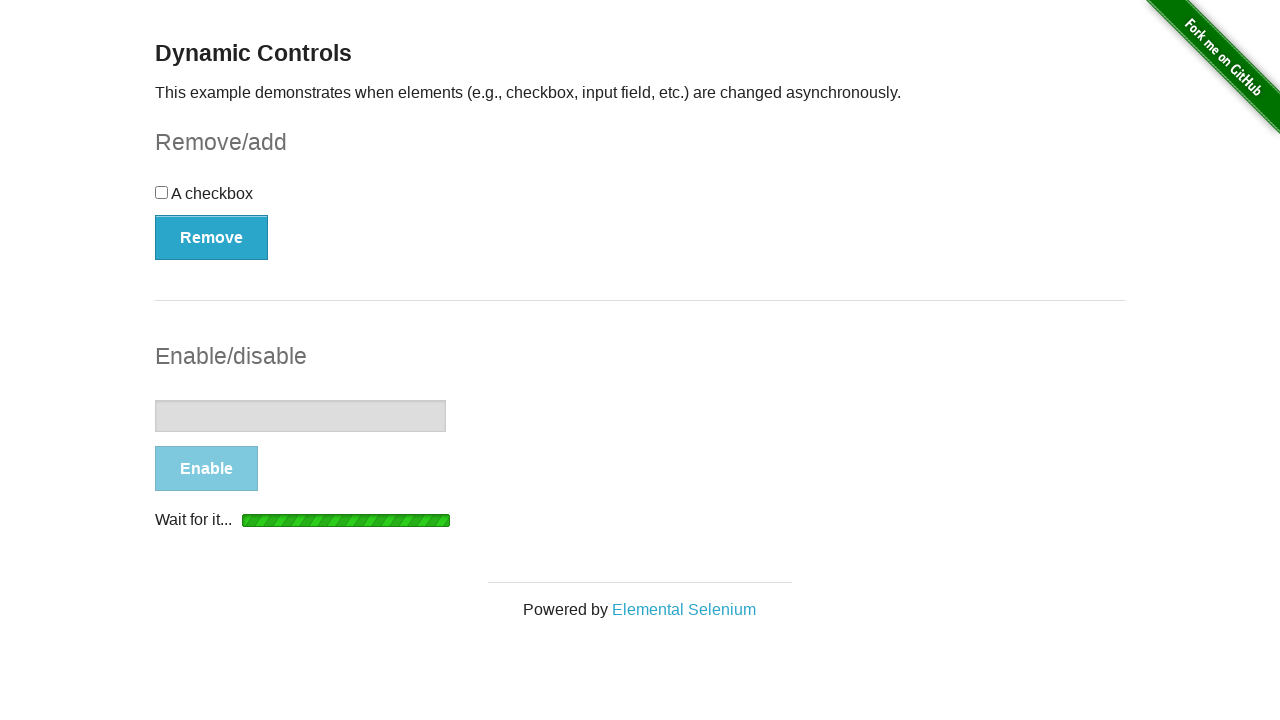

Waited for textbox to become enabled
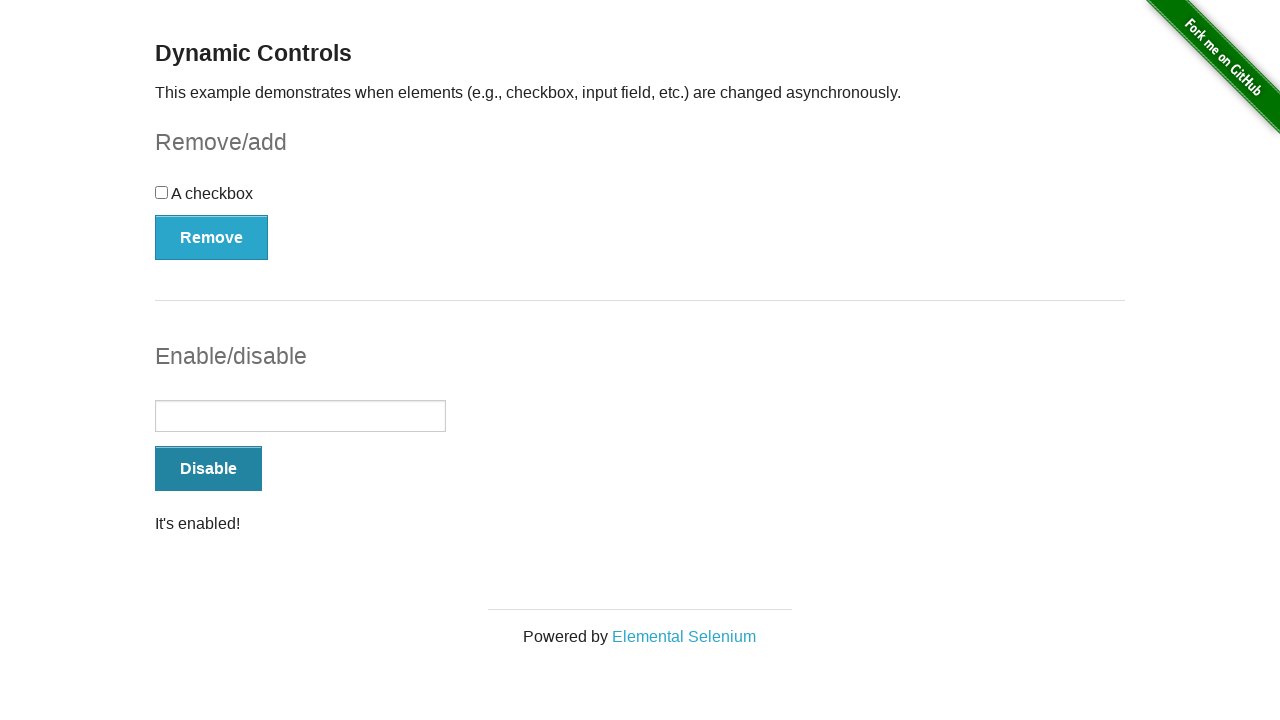

Verified textbox is now enabled
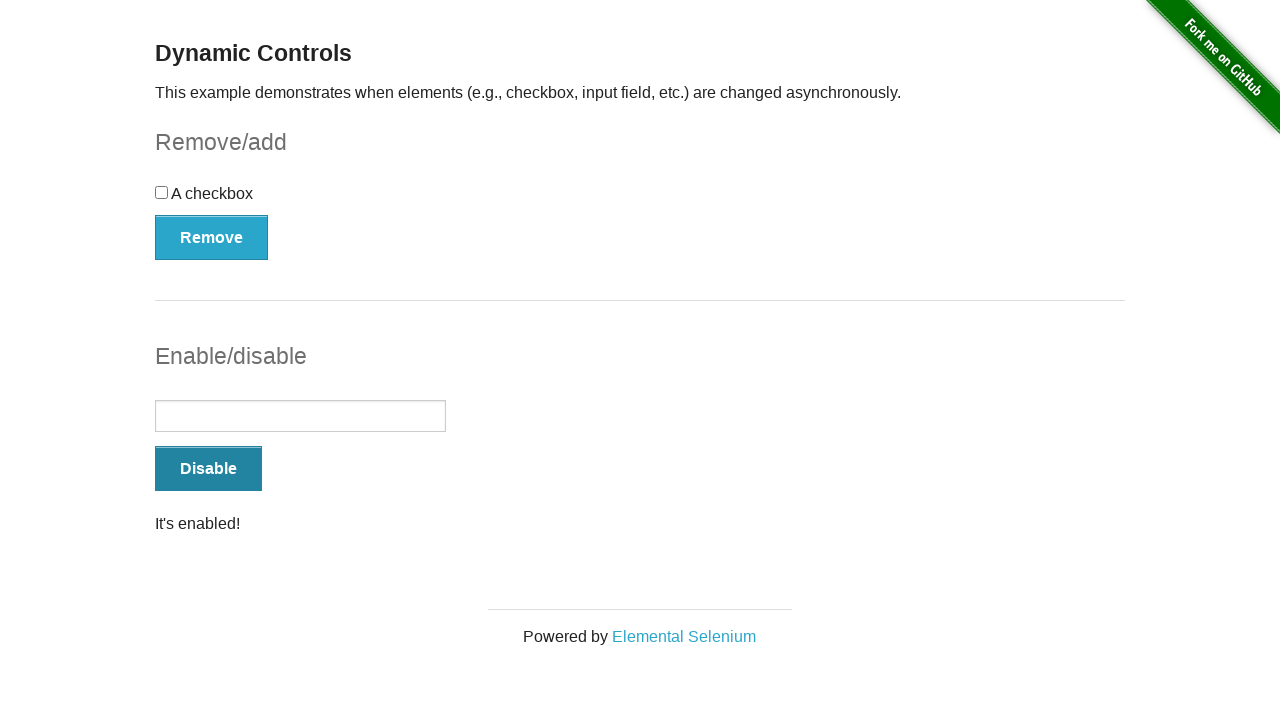

Waited for 'It's enabled!' message to appear
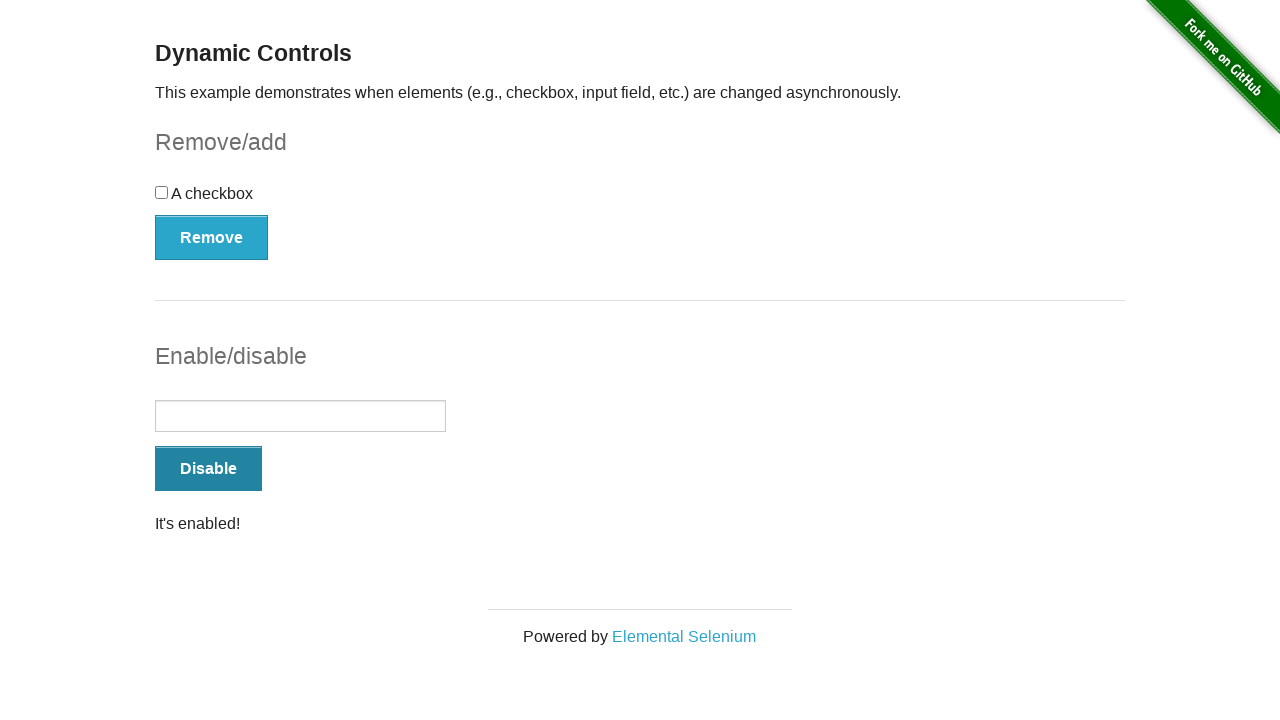

Verified 'It's enabled!' message is displayed
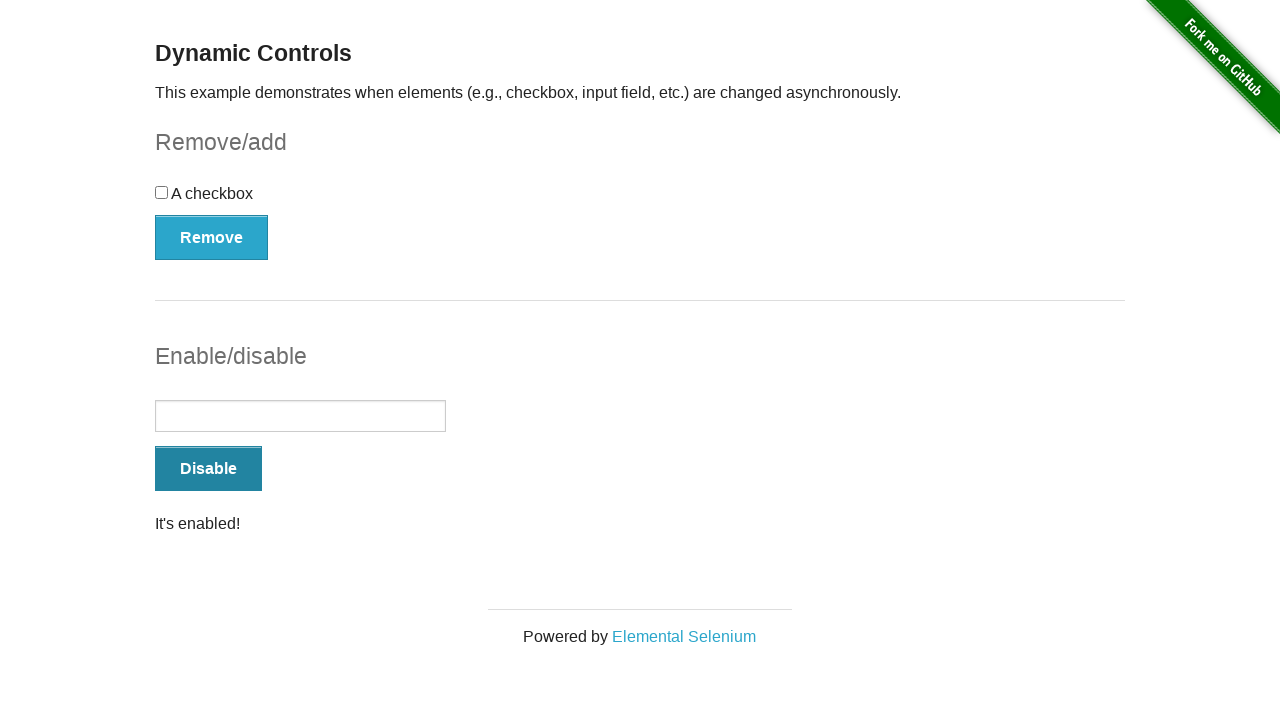

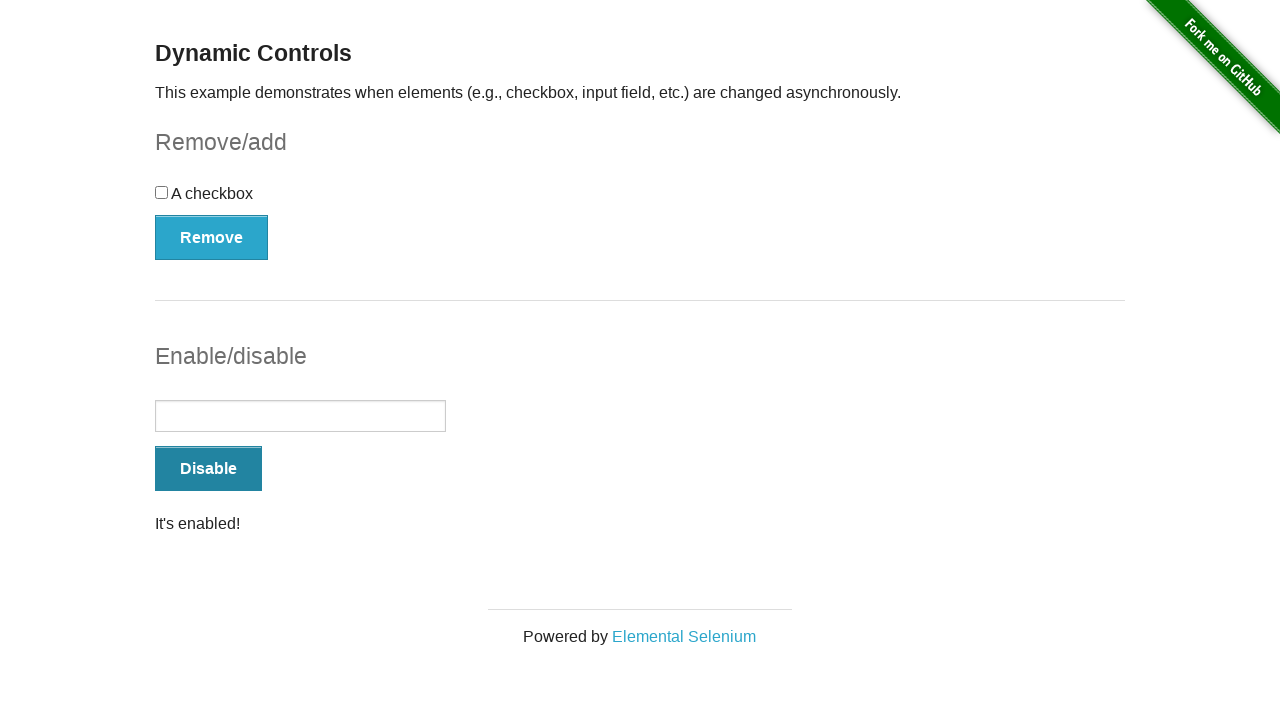